Tests that the Clear completed button is hidden when no items are completed

Starting URL: https://demo.playwright.dev/todomvc

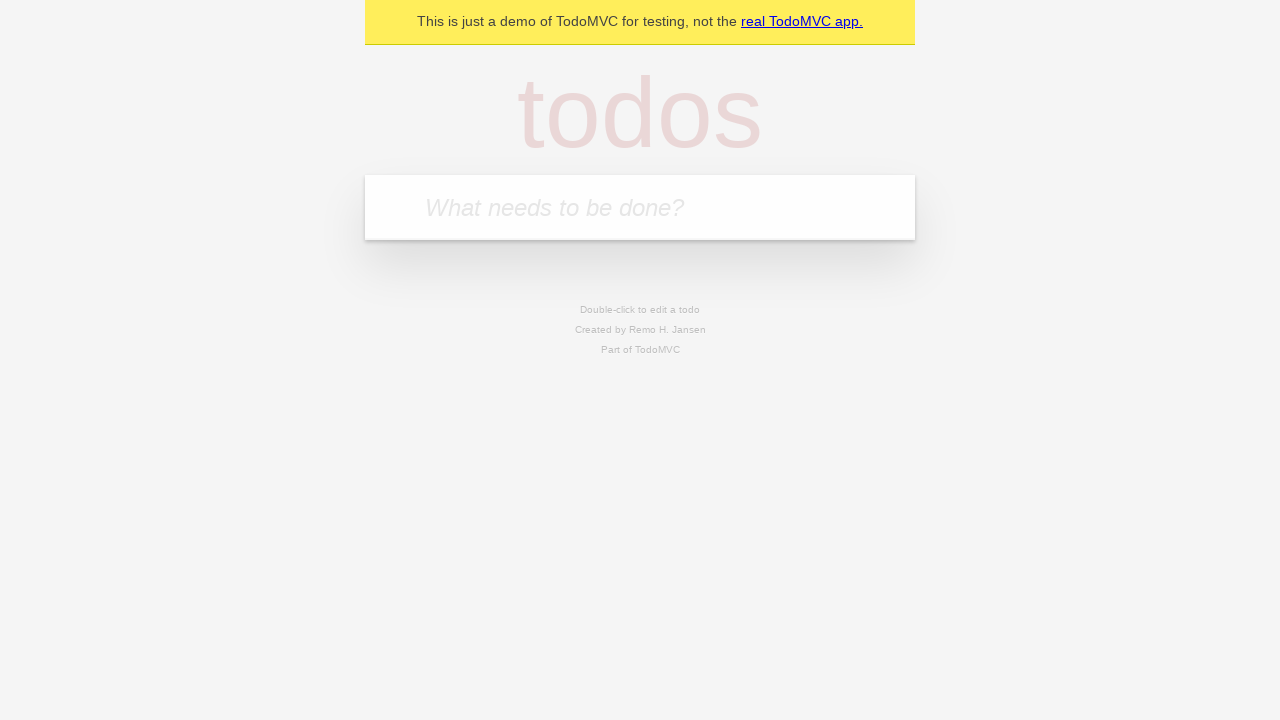

Filled todo input with 'buy some cheese' on internal:attr=[placeholder="What needs to be done?"i]
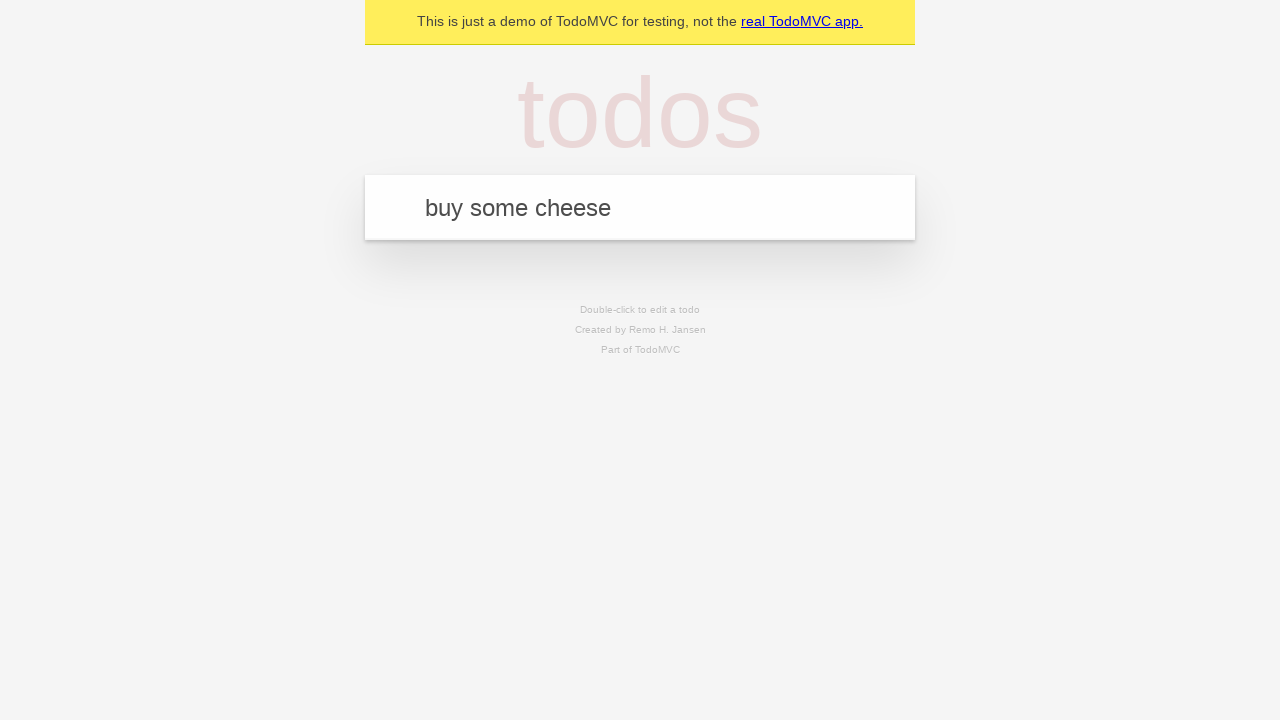

Pressed Enter to add first todo on internal:attr=[placeholder="What needs to be done?"i]
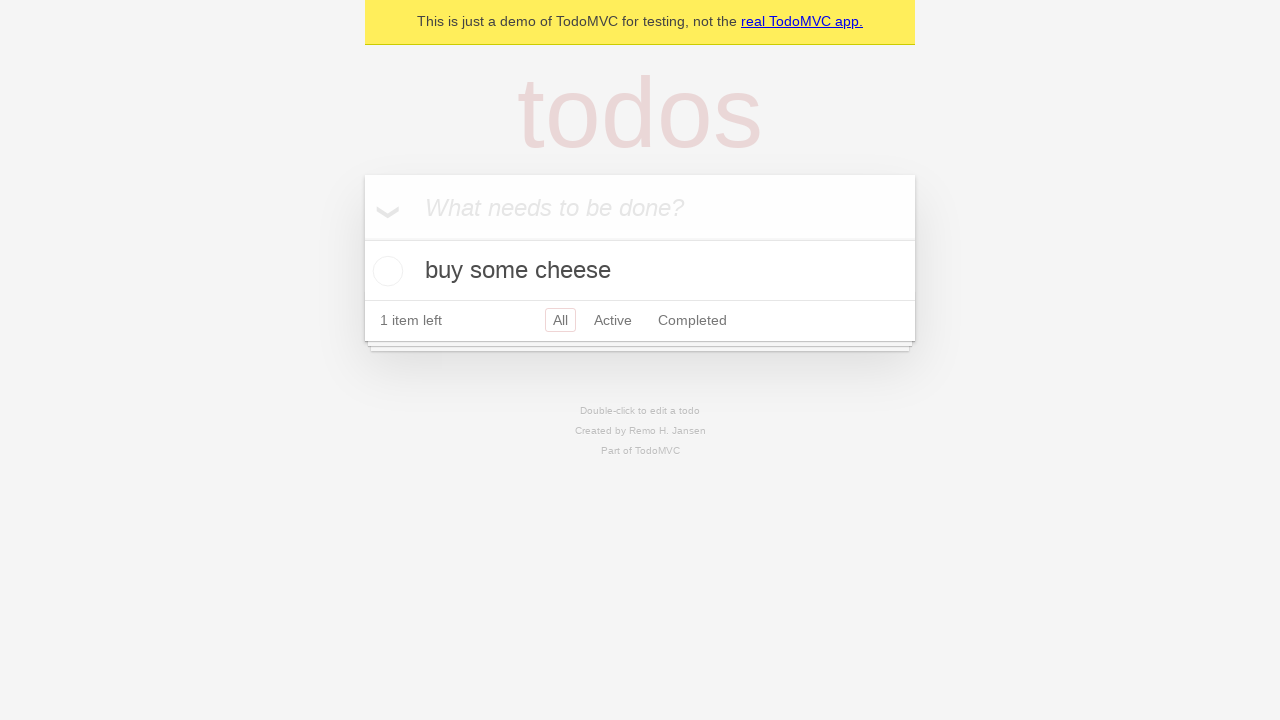

Filled todo input with 'feed the cat' on internal:attr=[placeholder="What needs to be done?"i]
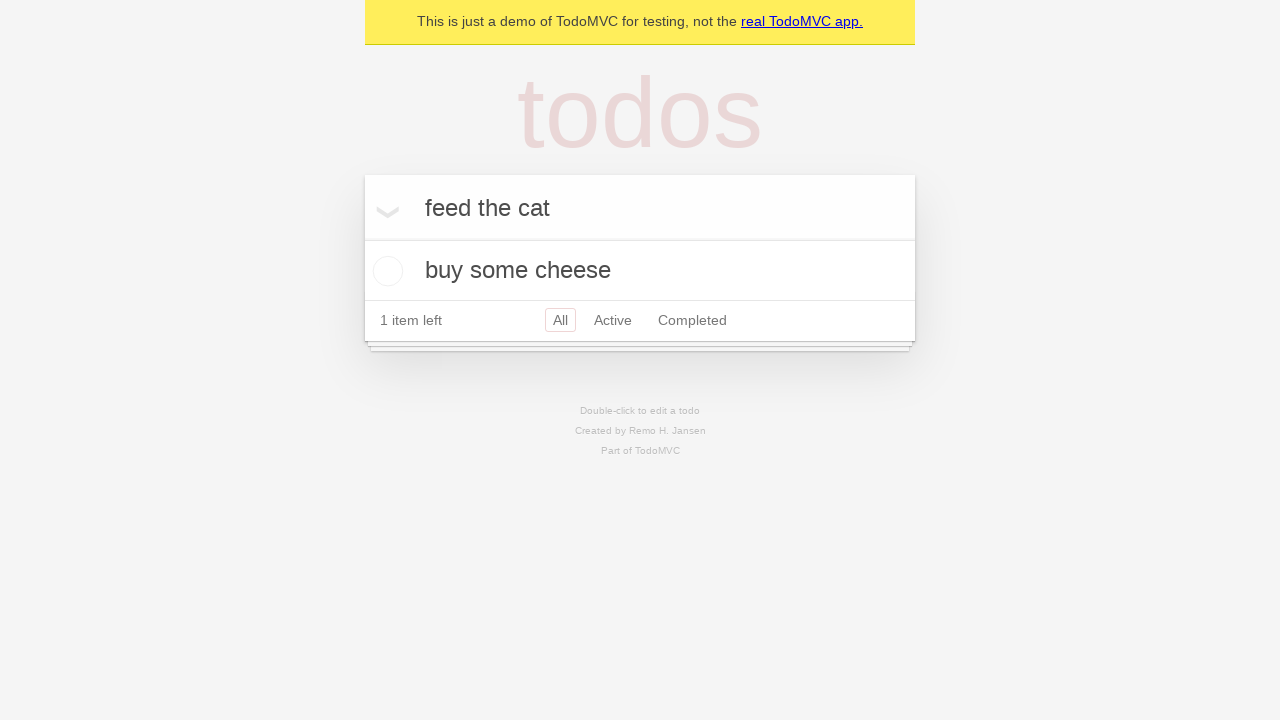

Pressed Enter to add second todo on internal:attr=[placeholder="What needs to be done?"i]
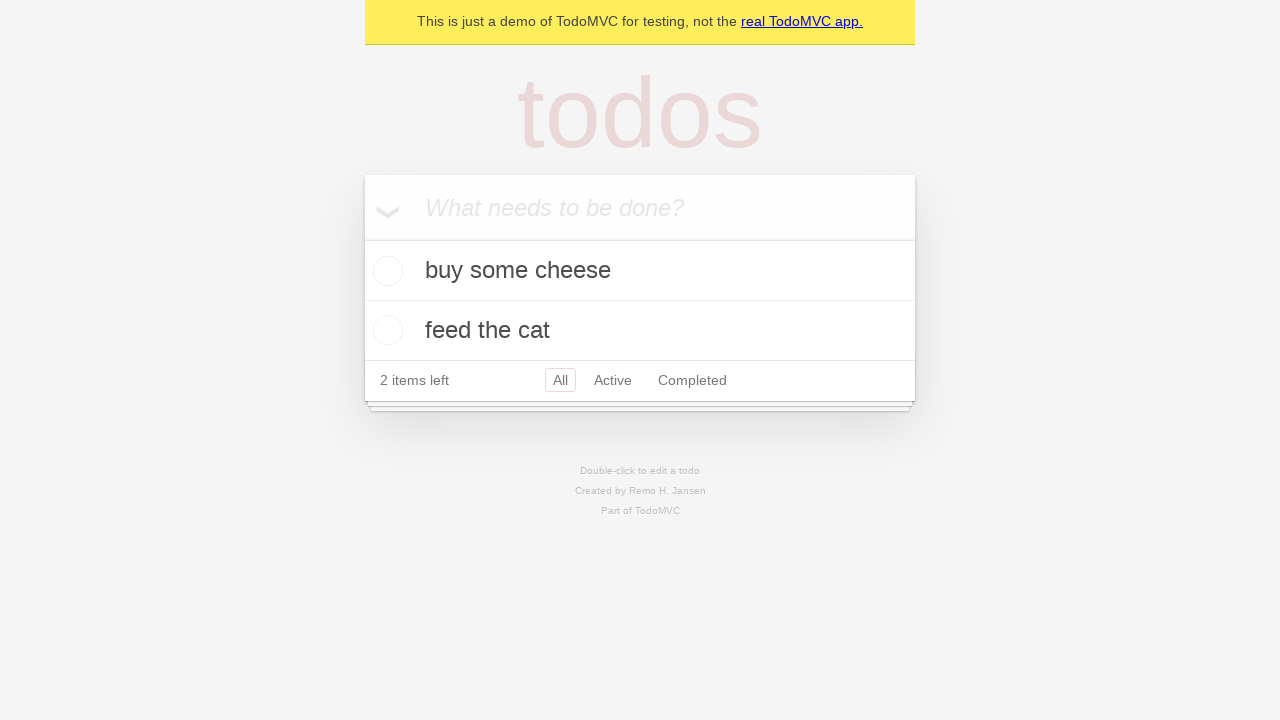

Filled todo input with 'book a doctors appointment' on internal:attr=[placeholder="What needs to be done?"i]
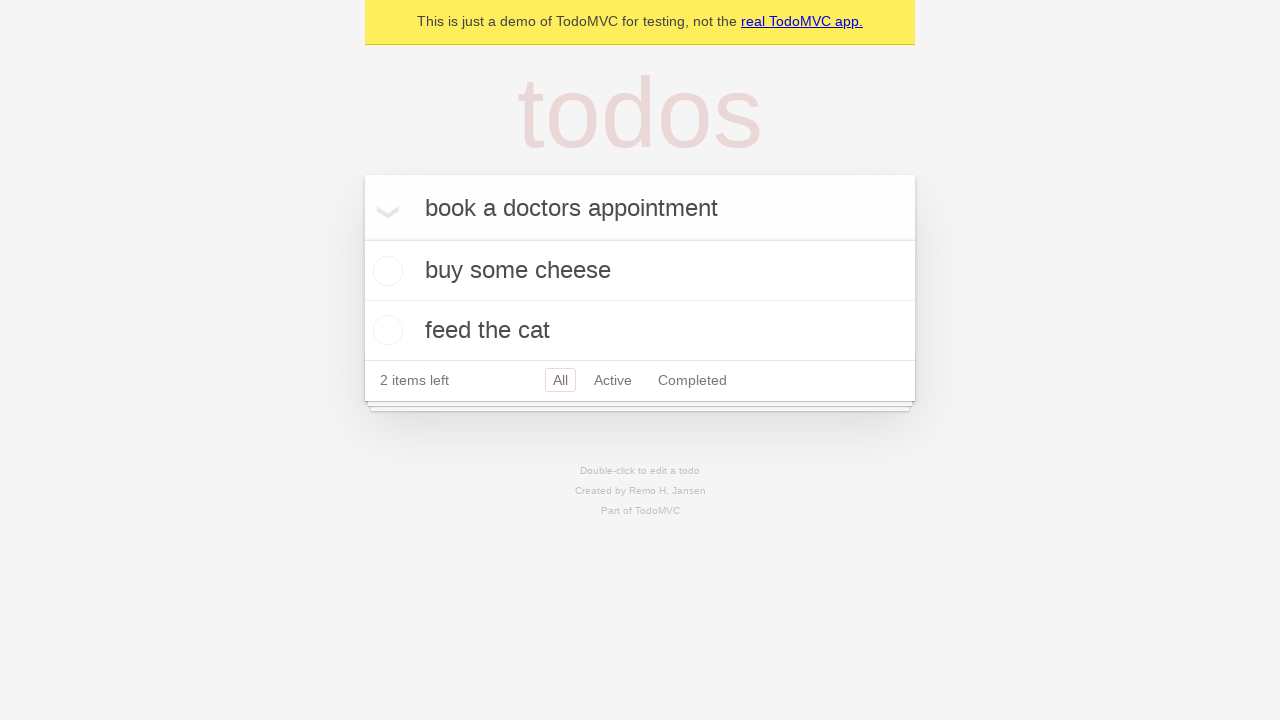

Pressed Enter to add third todo on internal:attr=[placeholder="What needs to be done?"i]
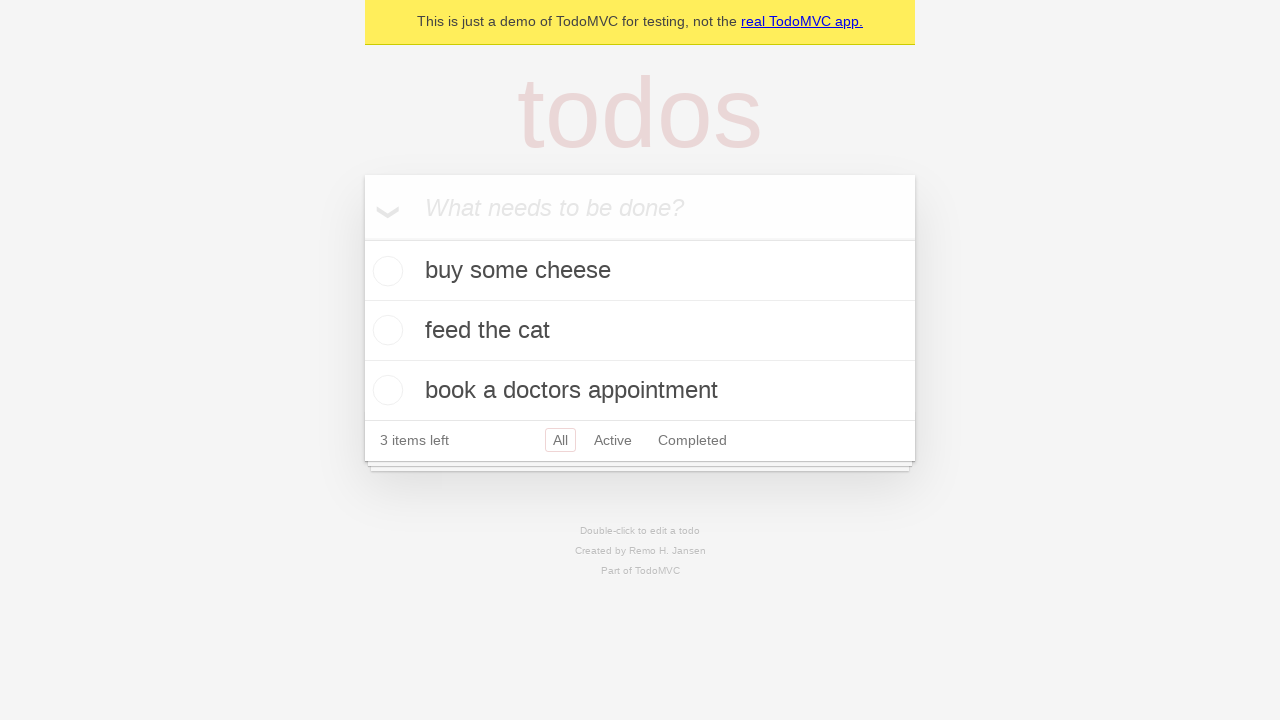

Checked the first todo item as completed at (385, 271) on .todo-list li .toggle >> nth=0
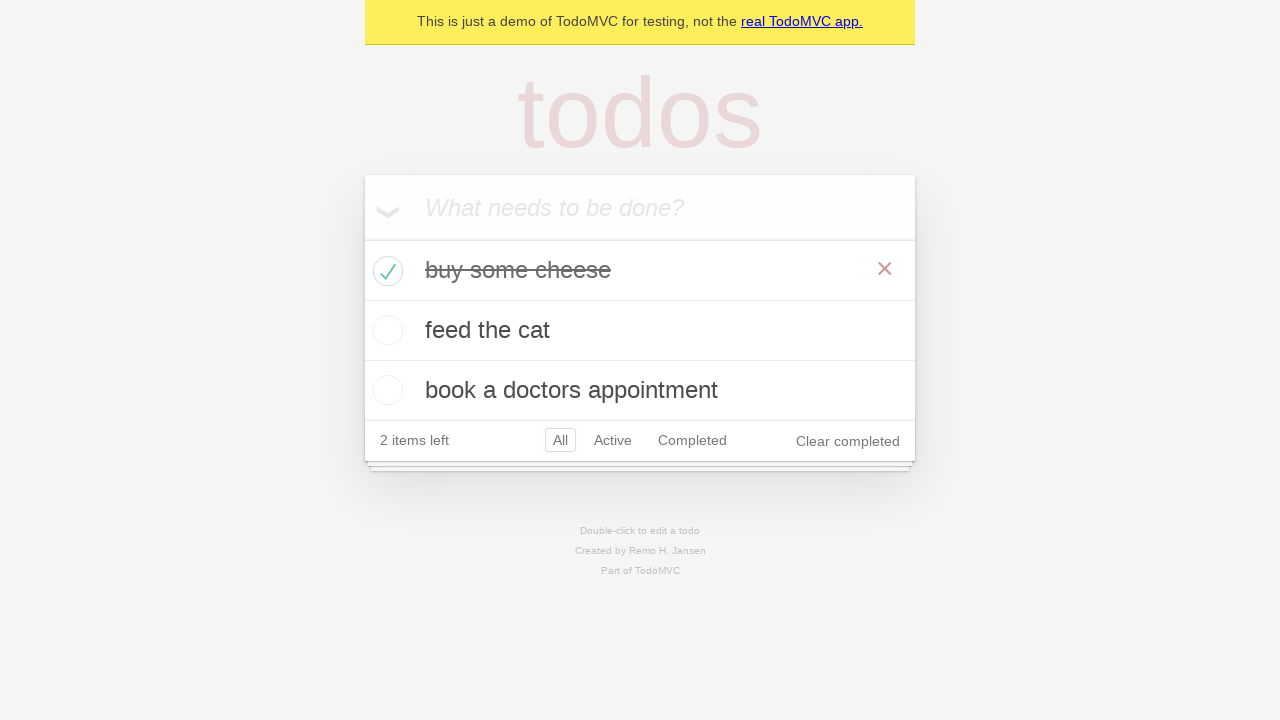

Clicked Clear completed button to remove completed todo at (848, 441) on internal:role=button[name="Clear completed"i]
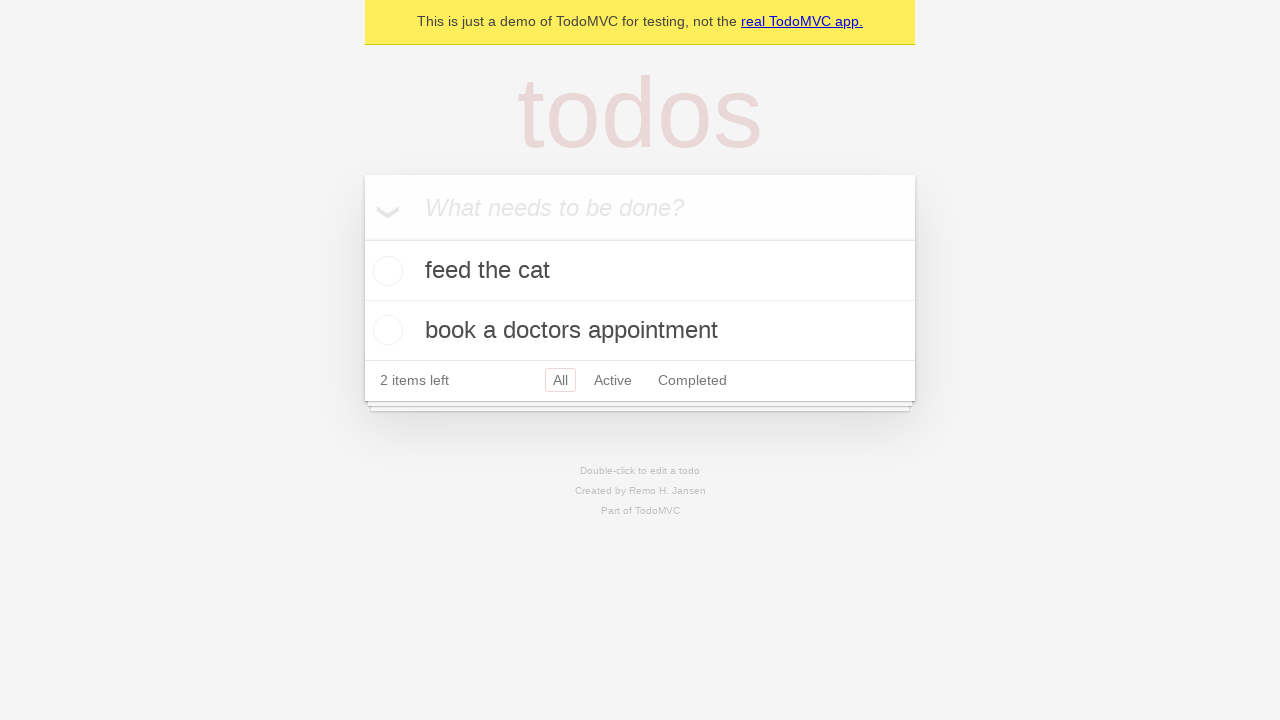

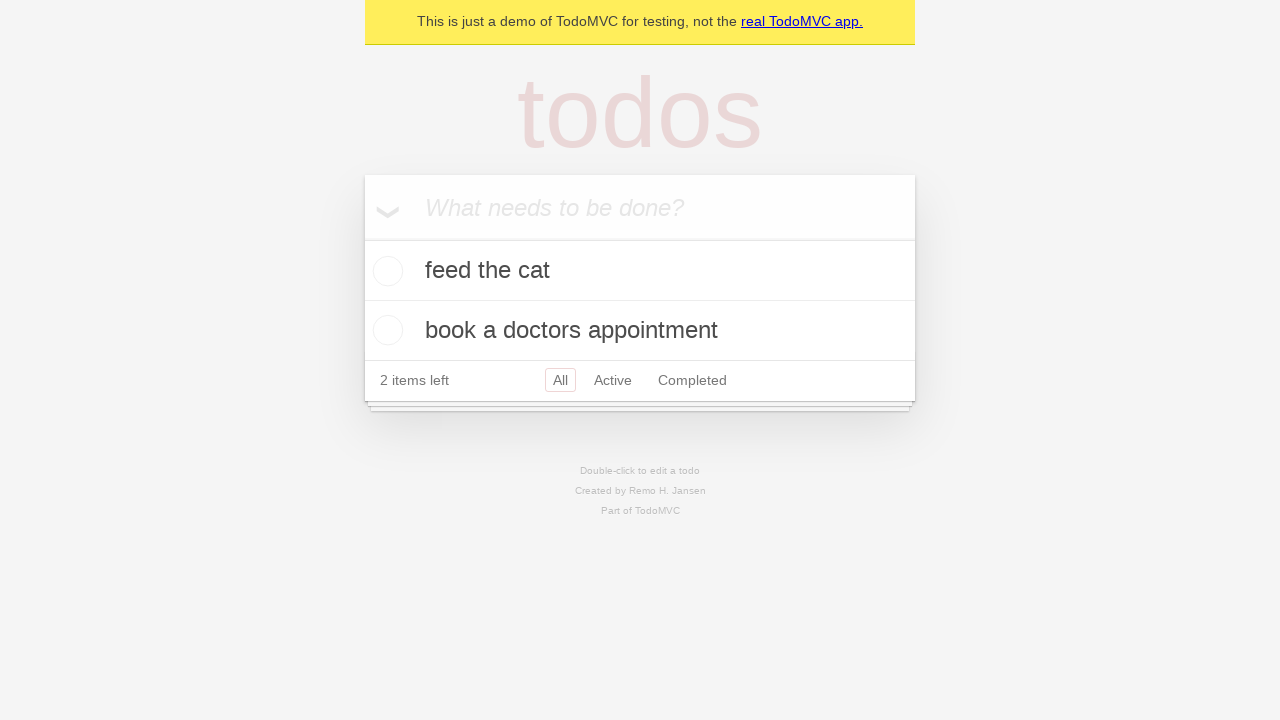